Navigates to the HDFC website homepage and waits for the page to load. The original script configured Chrome to disable notification popups.

Starting URL: https://www.hdfc.com

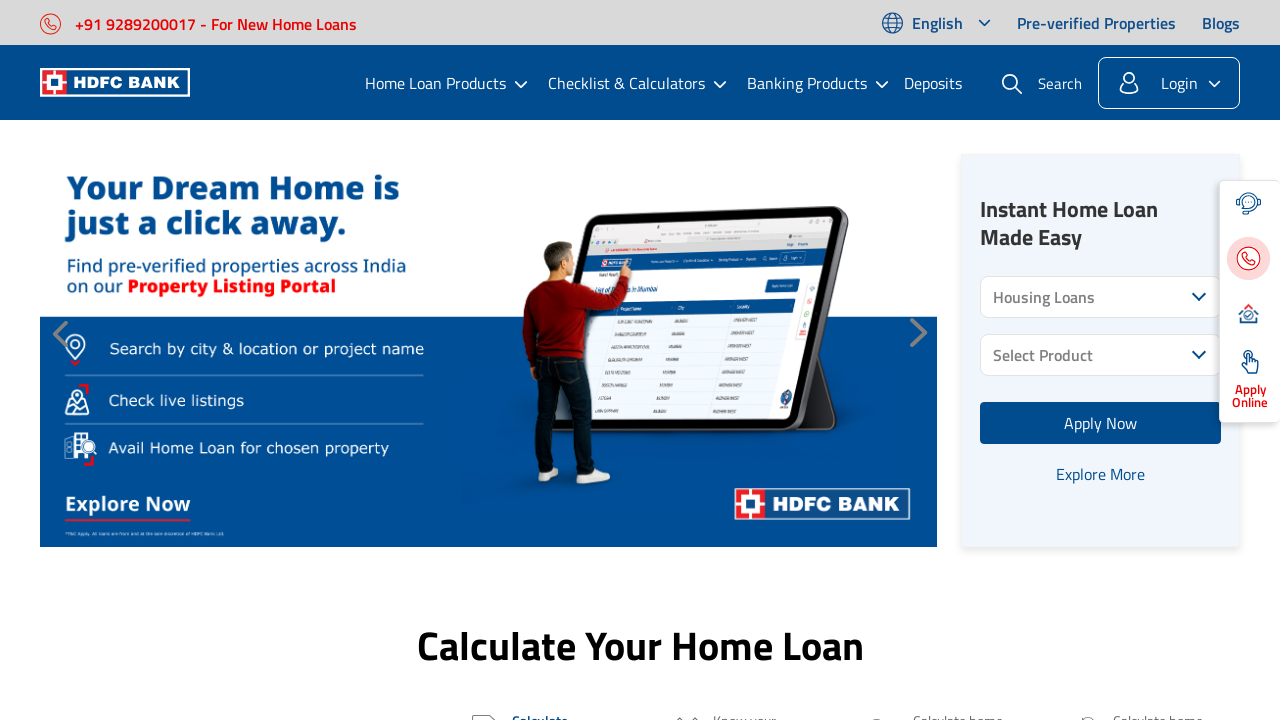

Page DOM content loaded
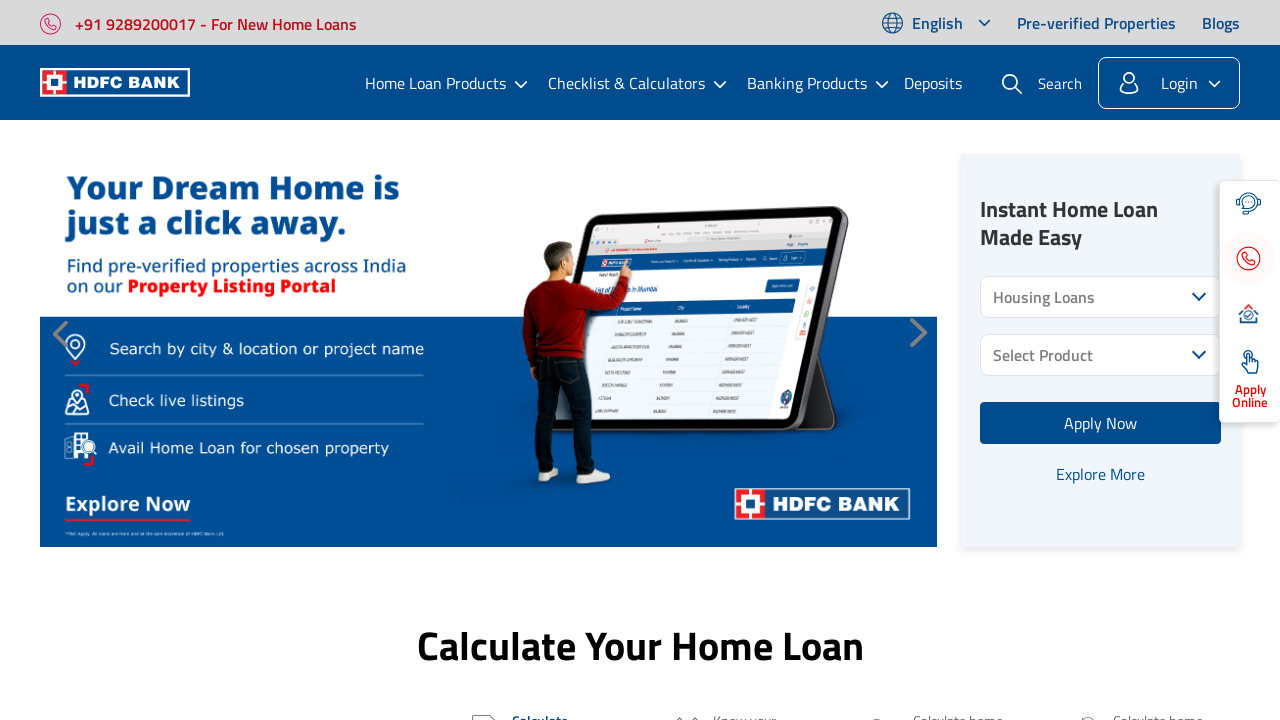

Body element is present on HDFC homepage
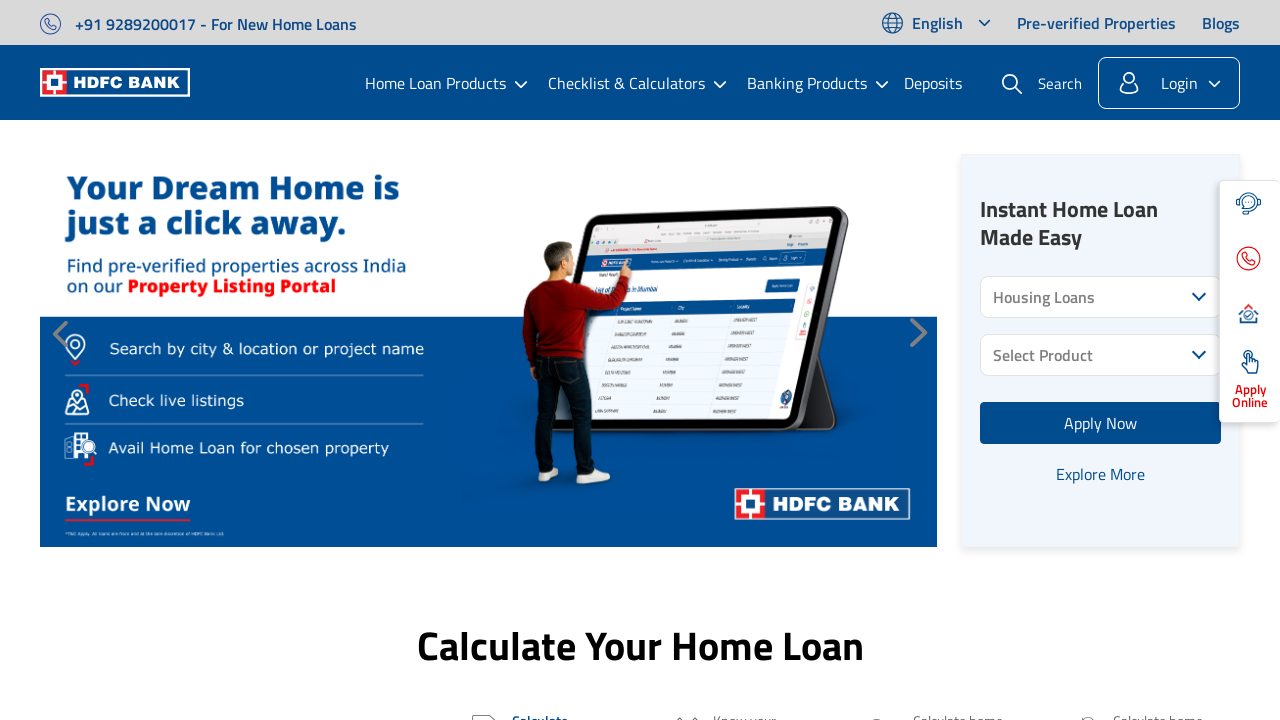

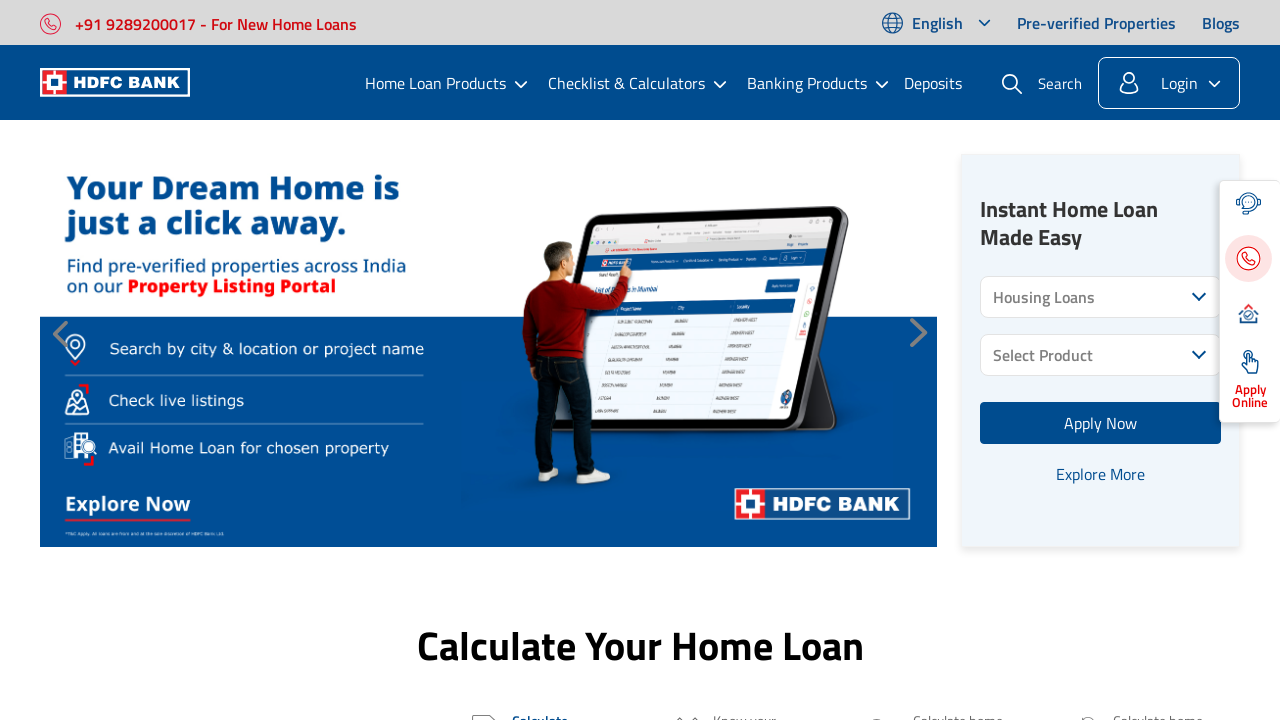